Tests search functionality on a stock information page by entering a search term in Chinese ("通讯" meaning communication) and clicking the search button to filter results.

Starting URL: https://www.byhy.net/cdn2/files/selenium/stock1.html

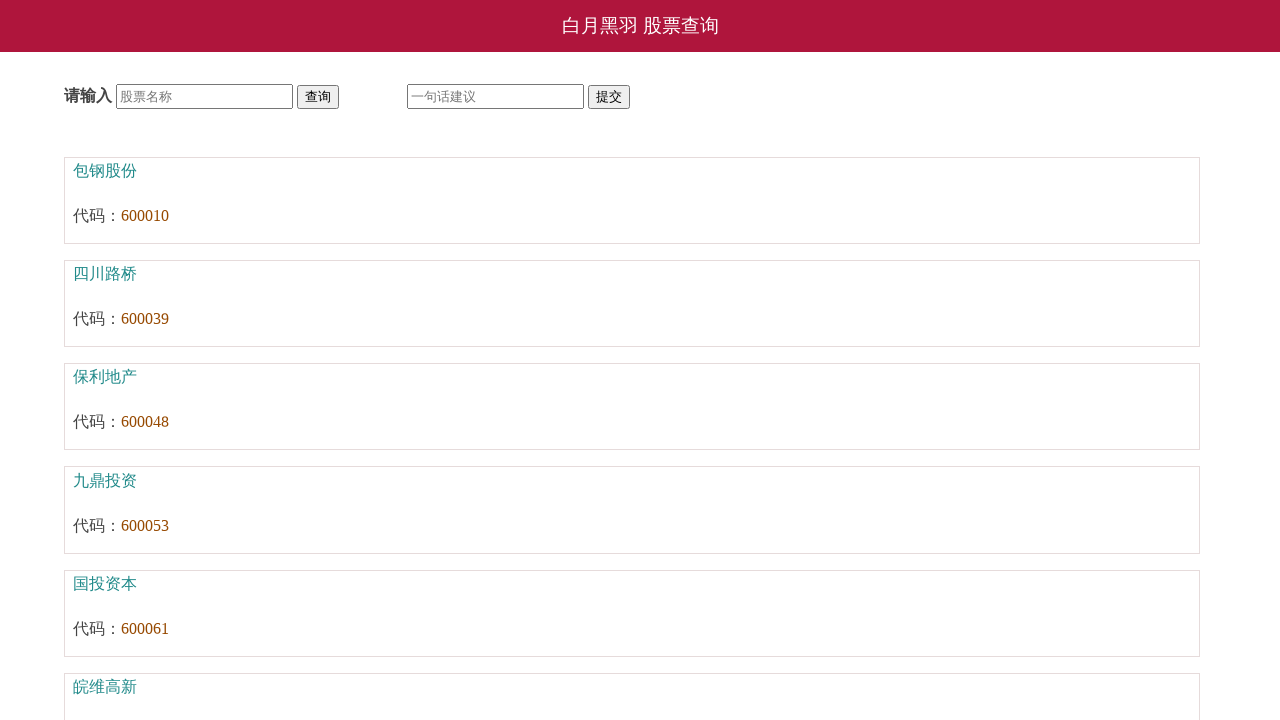

Filled search field with Chinese search term '通讯' (communication) on #kw
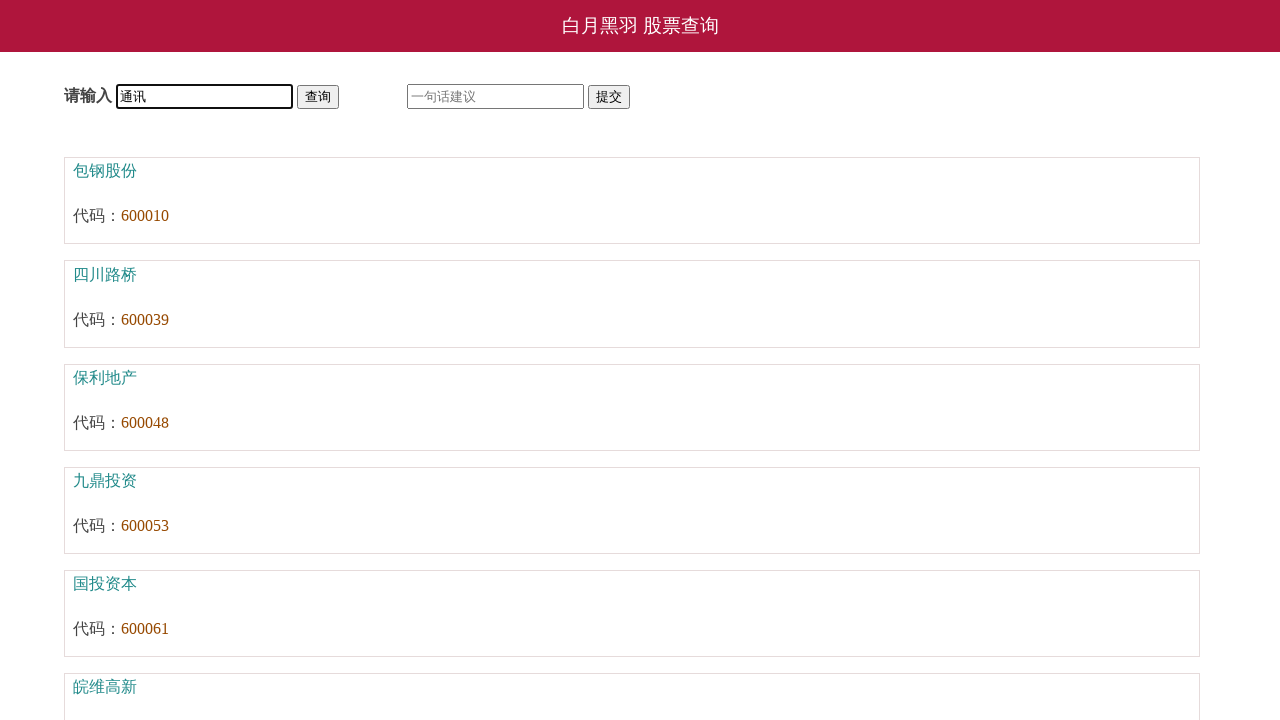

Clicked search button to execute stock search at (318, 97) on #go
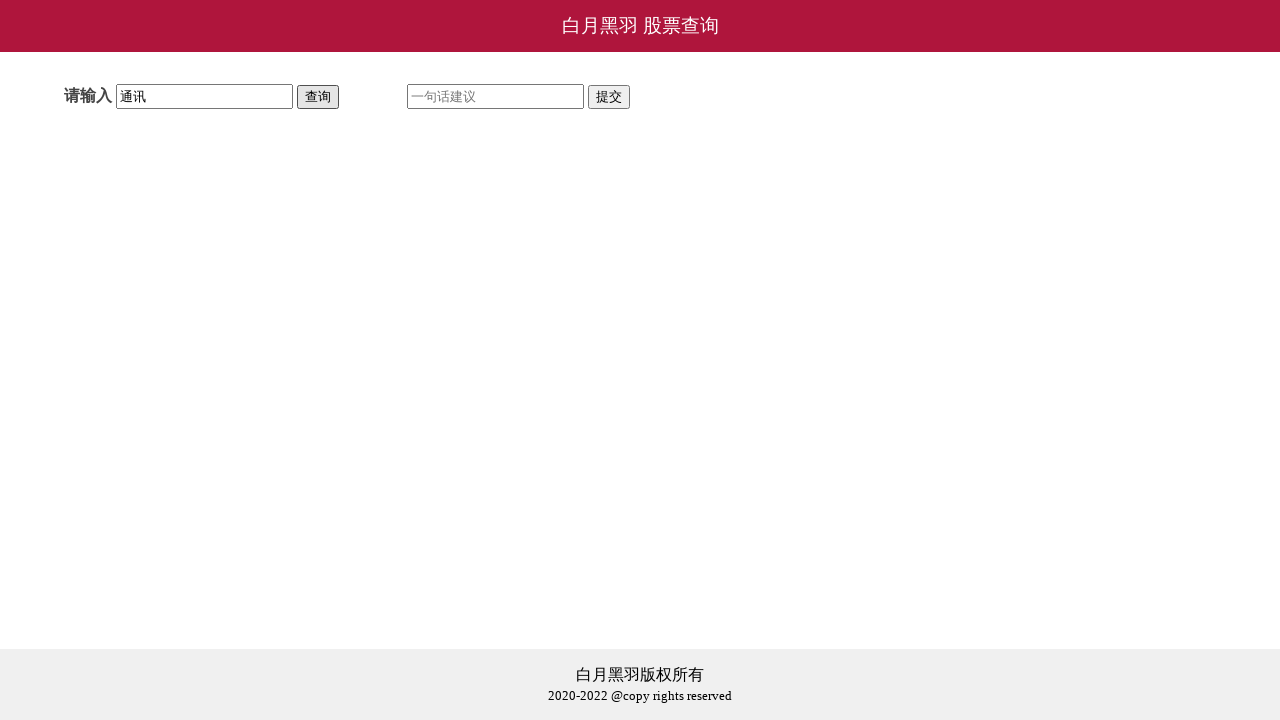

Search results loaded and result items appeared
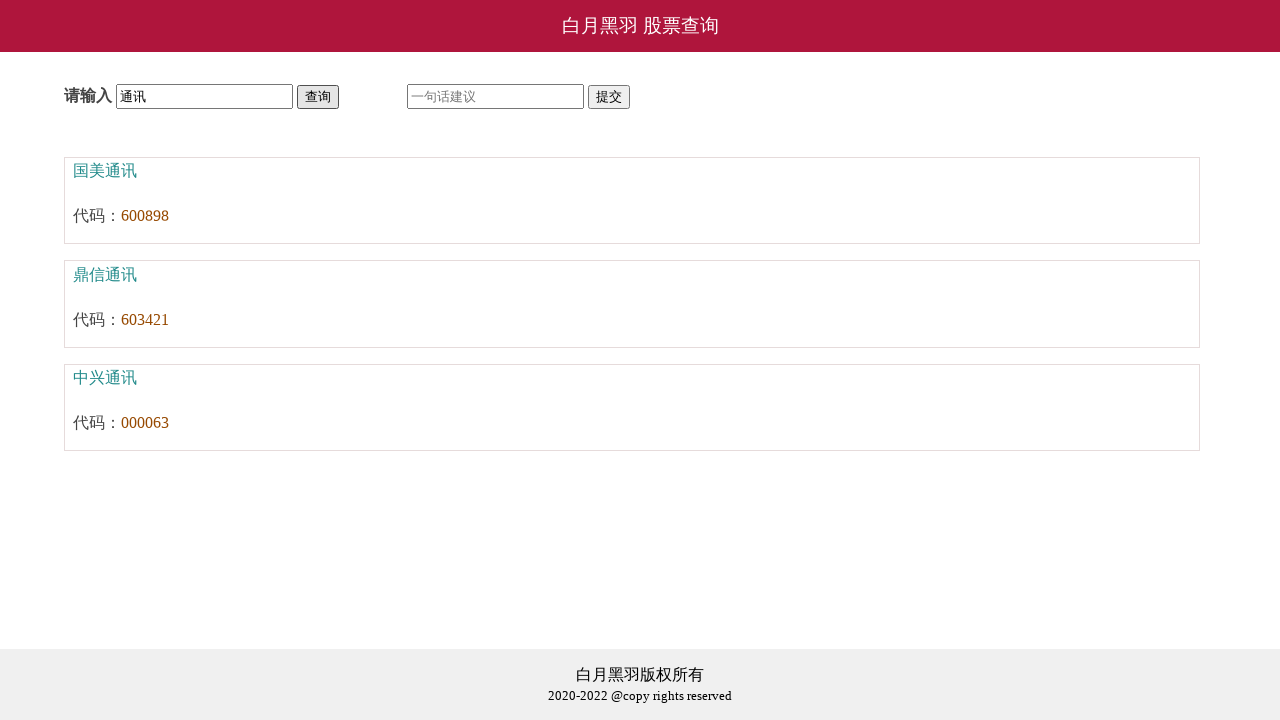

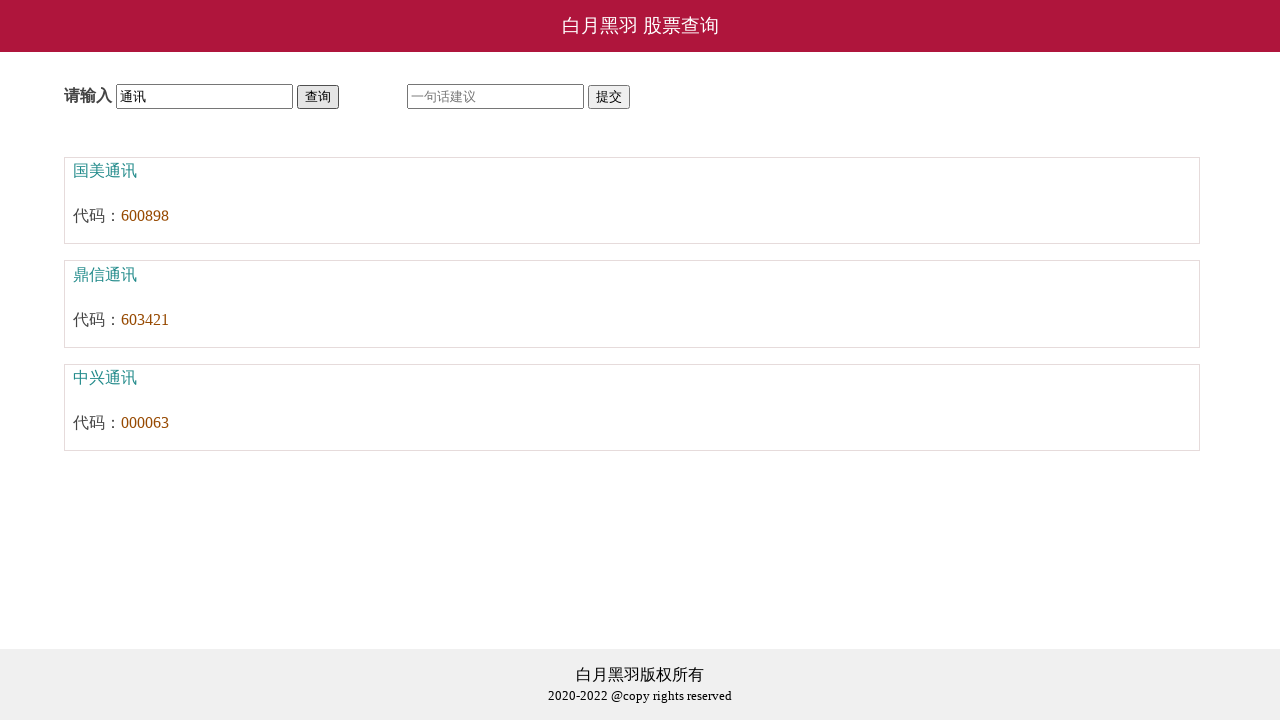